Tests locating the blog posts list using XPath selector and verifies posts are found

Starting URL: https://thehackernews.com

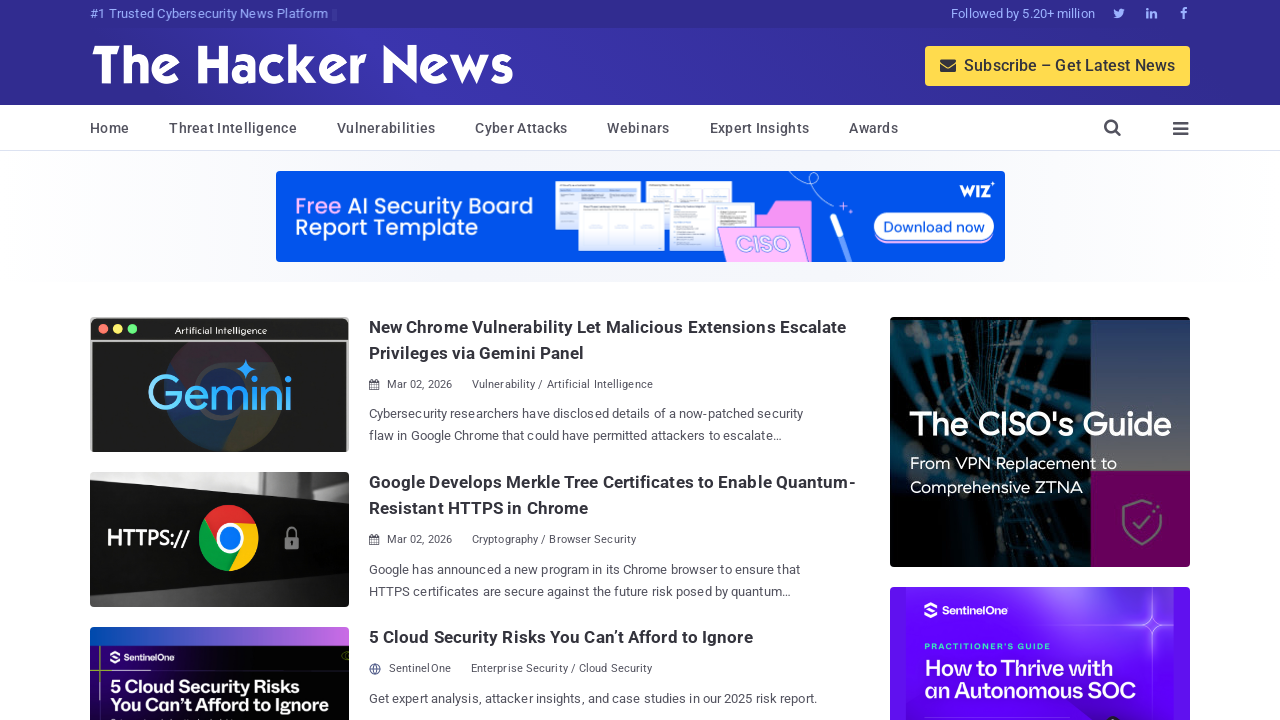

Navigated to The Hacker News homepage
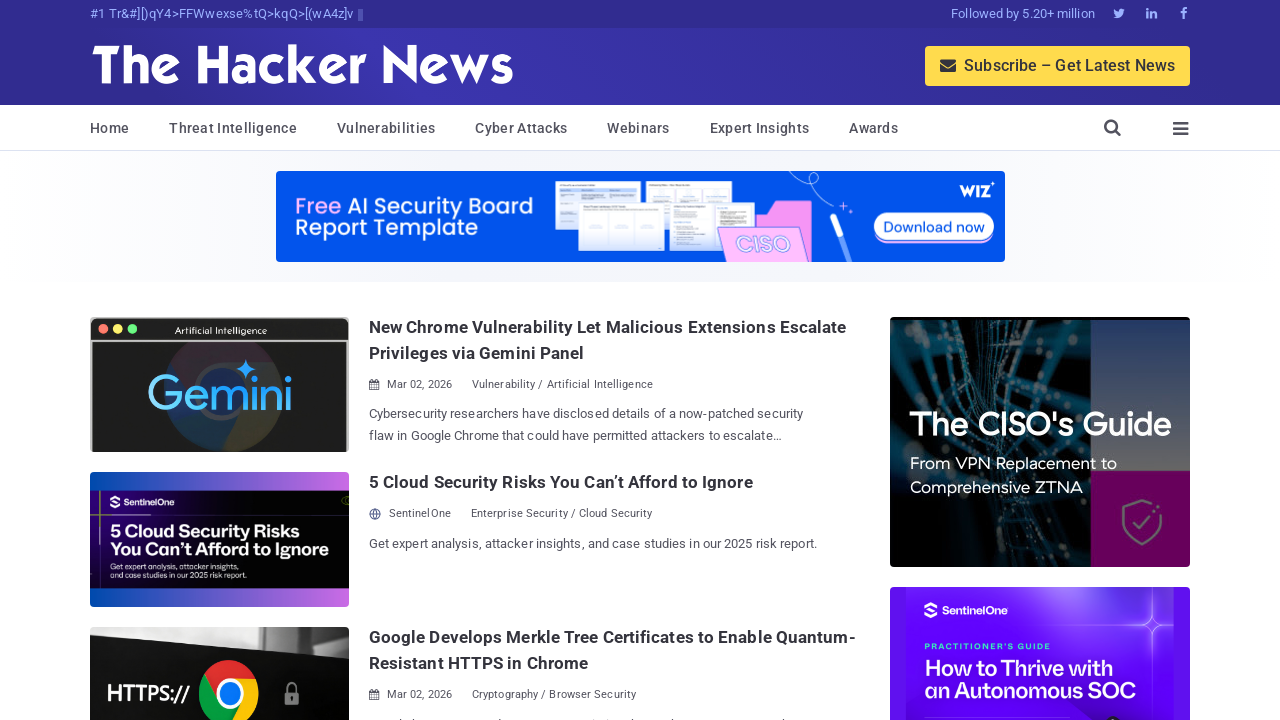

Located blog posts list using XPath selector //div[@class="body-post clear"]
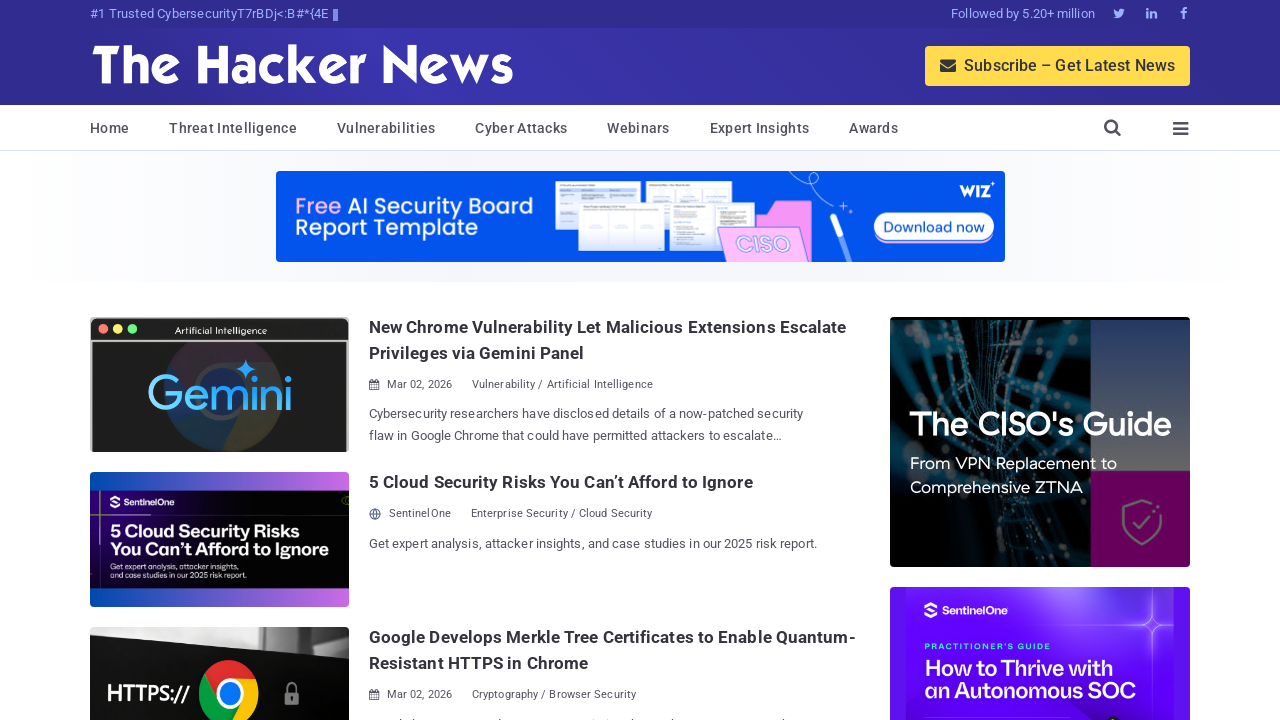

Waited for blog posts to load and become visible
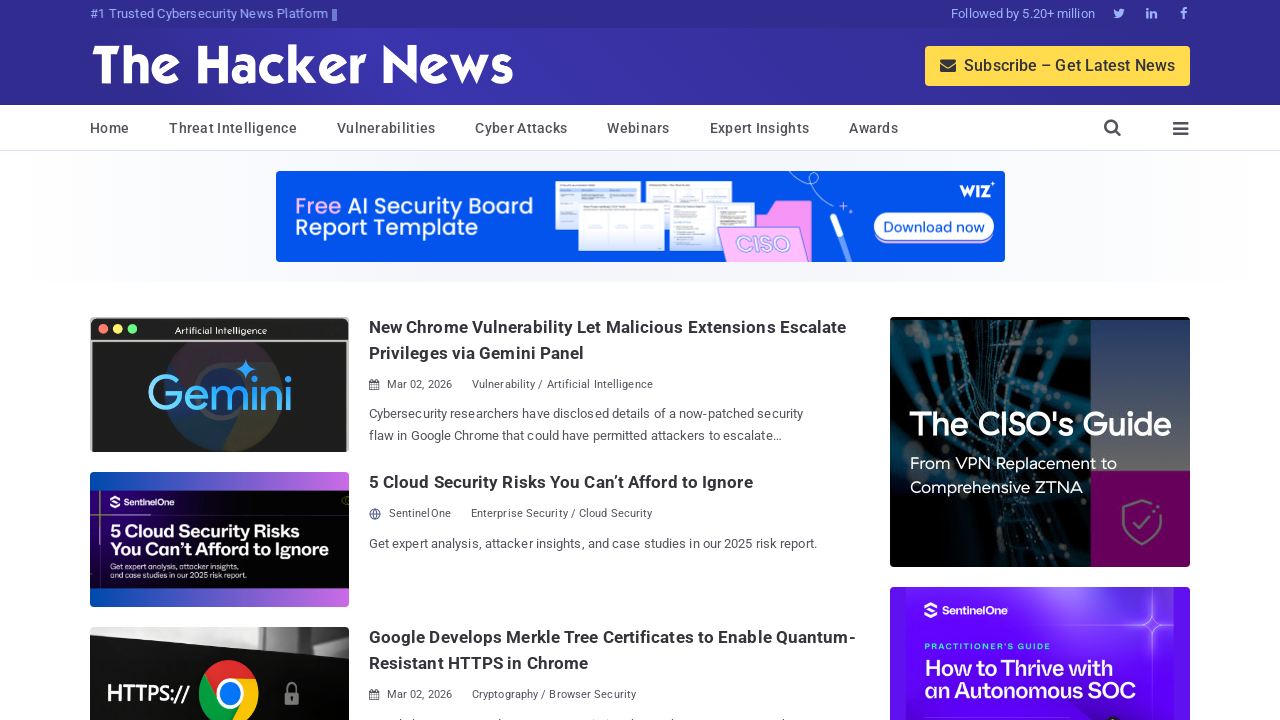

Verified that 12 blog posts were found on the page
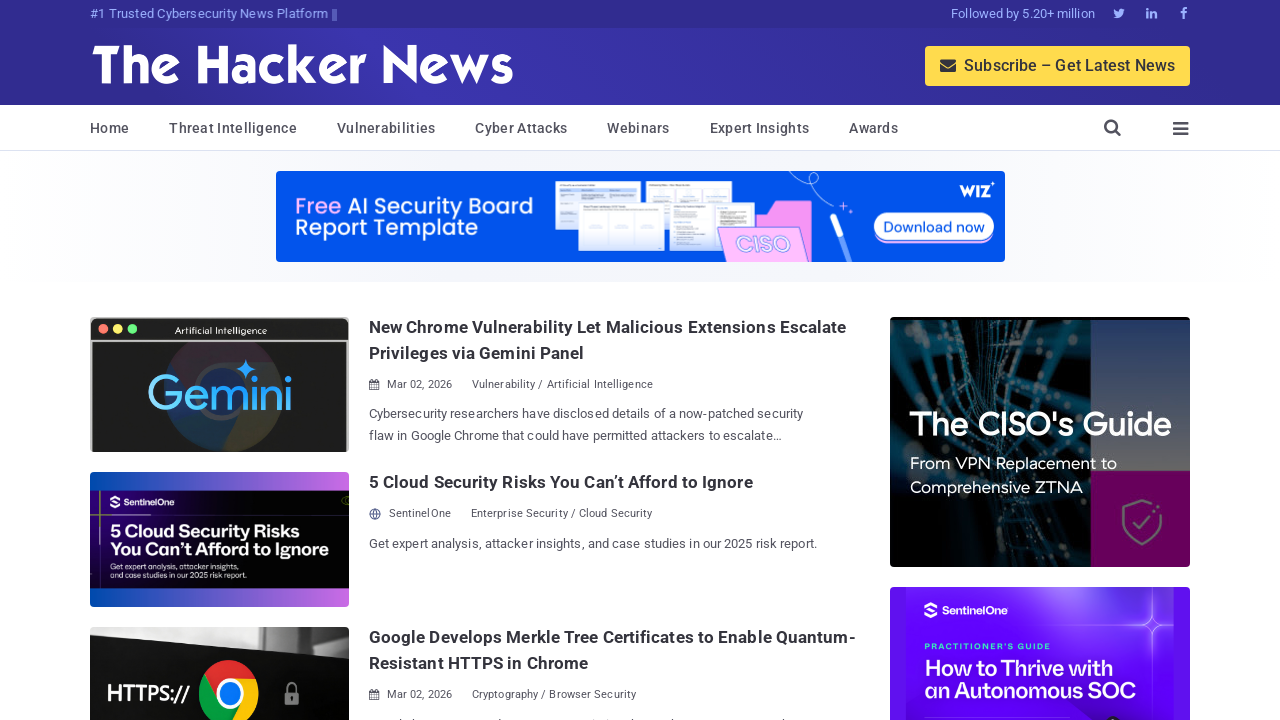

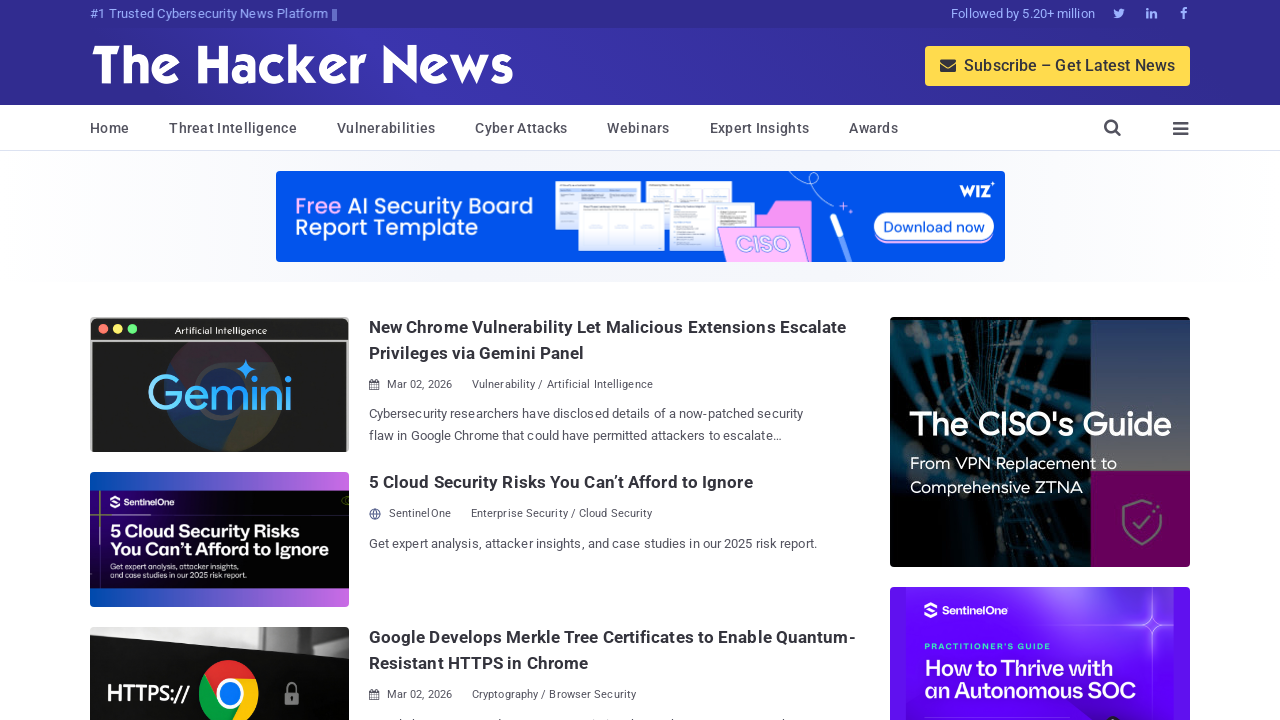